Tests right-click context menu functionality by right-clicking an element, hovering over quit option, and handling alert

Starting URL: http://swisnl.github.io/jQuery-contextMenu/demo.html

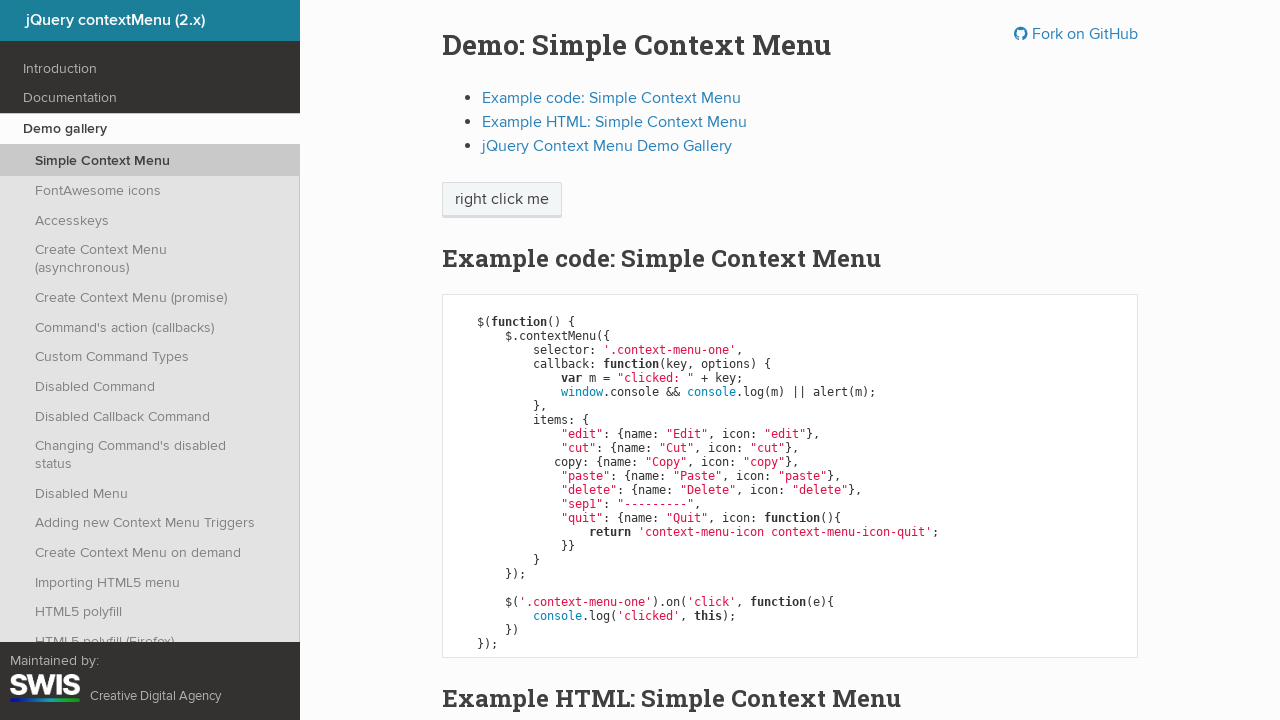

Right-clicked on 'right click me' element to open context menu at (502, 200) on //span[contains(text(),'right click me')]
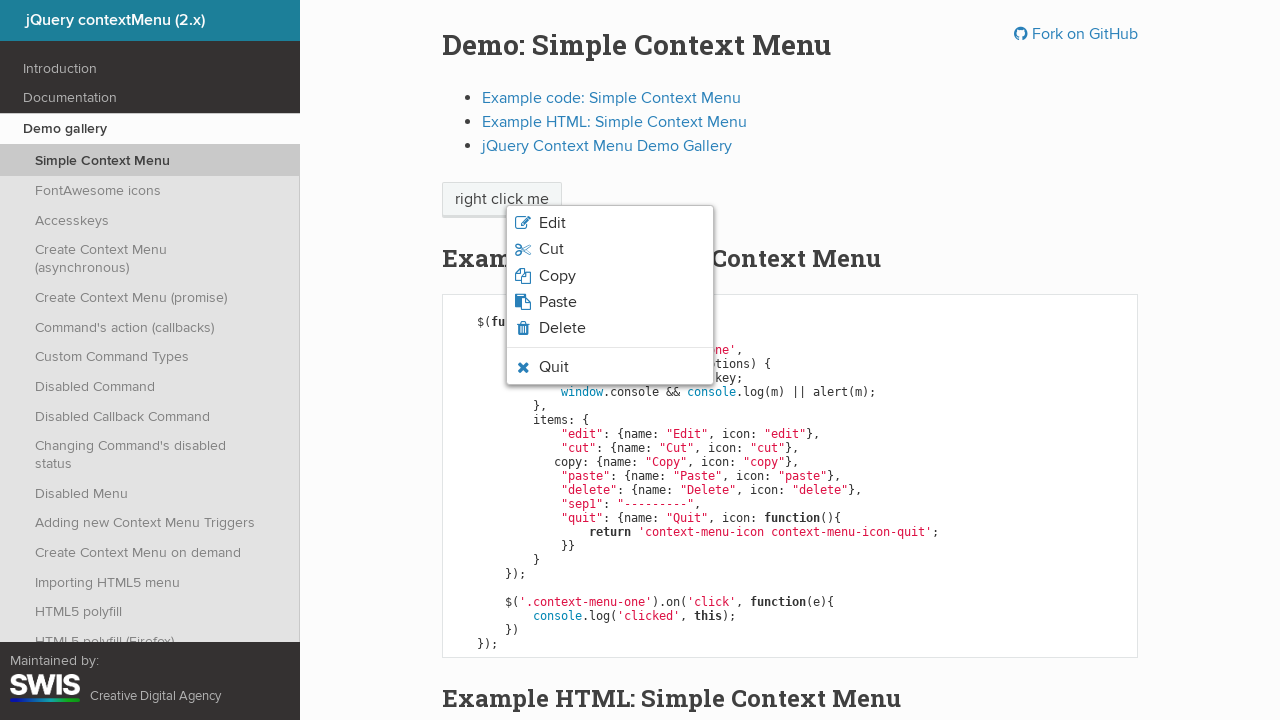

Hovered over quit option in context menu at (610, 367) on xpath=//li[contains(@class,'context-menu-icon-quit')]
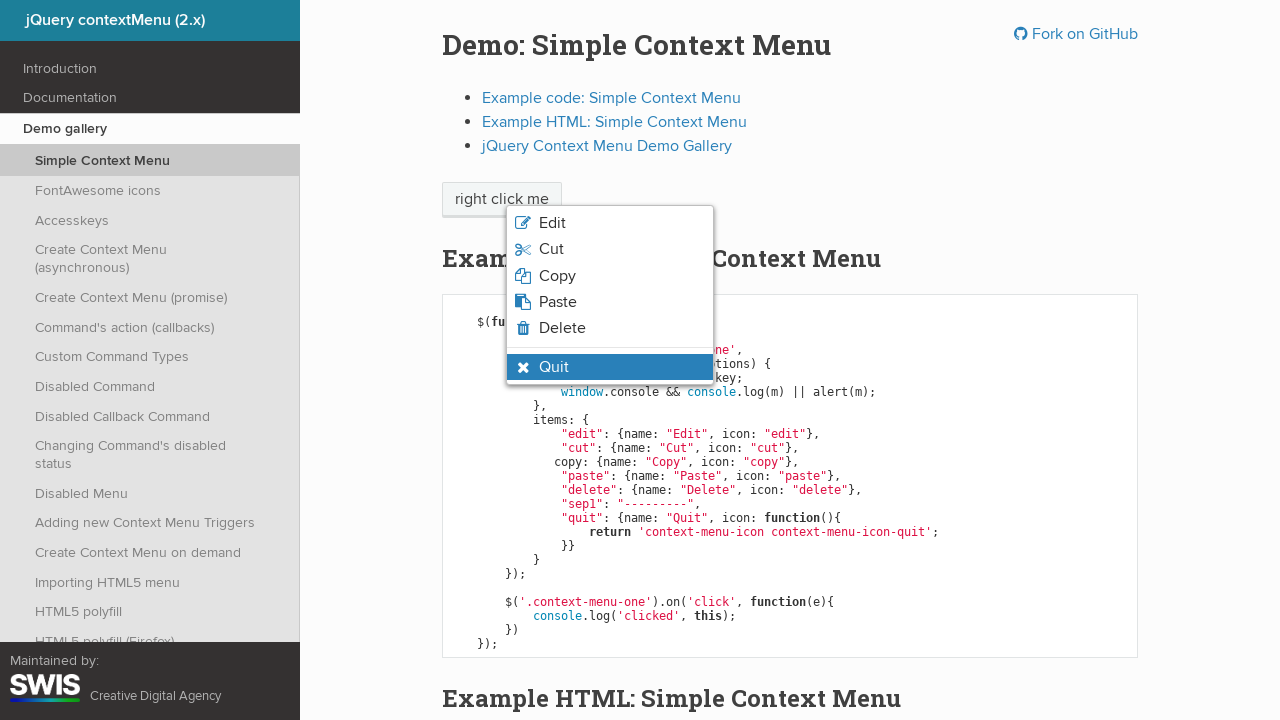

Clicked quit option from context menu at (610, 367) on xpath=//li[contains(@class,'context-menu-icon-quit')]
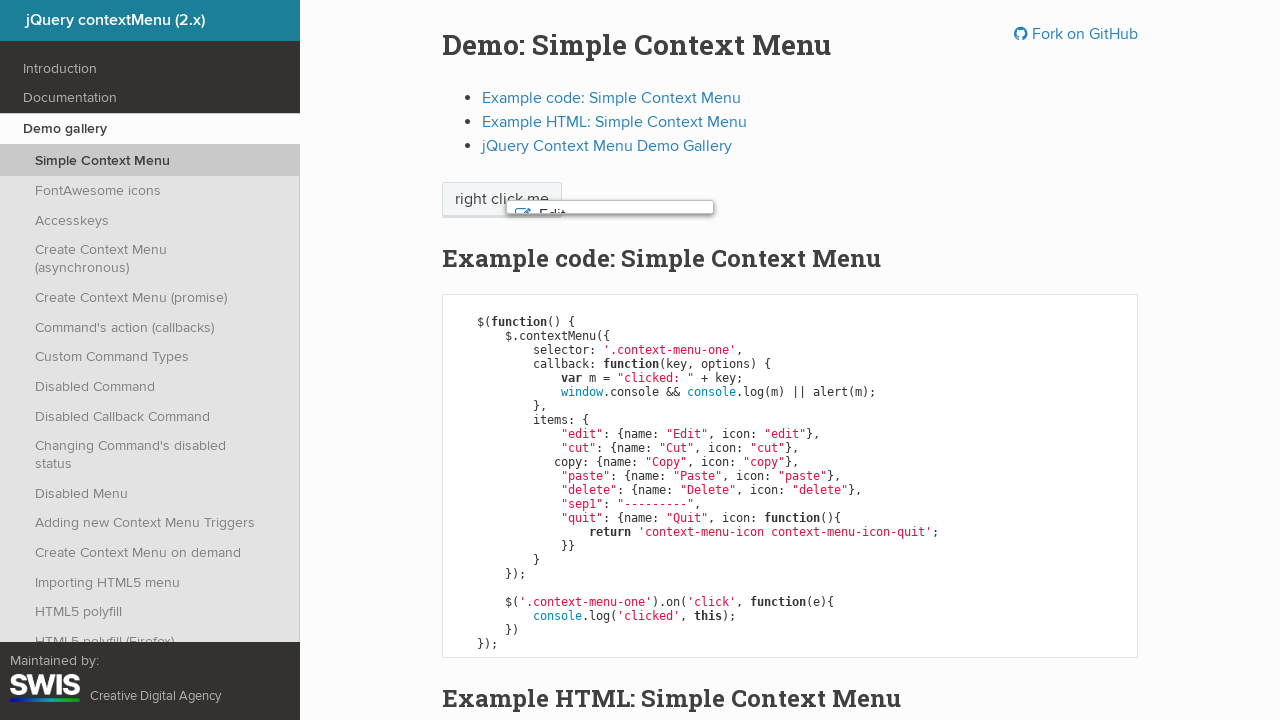

Set up dialog handler to accept alert
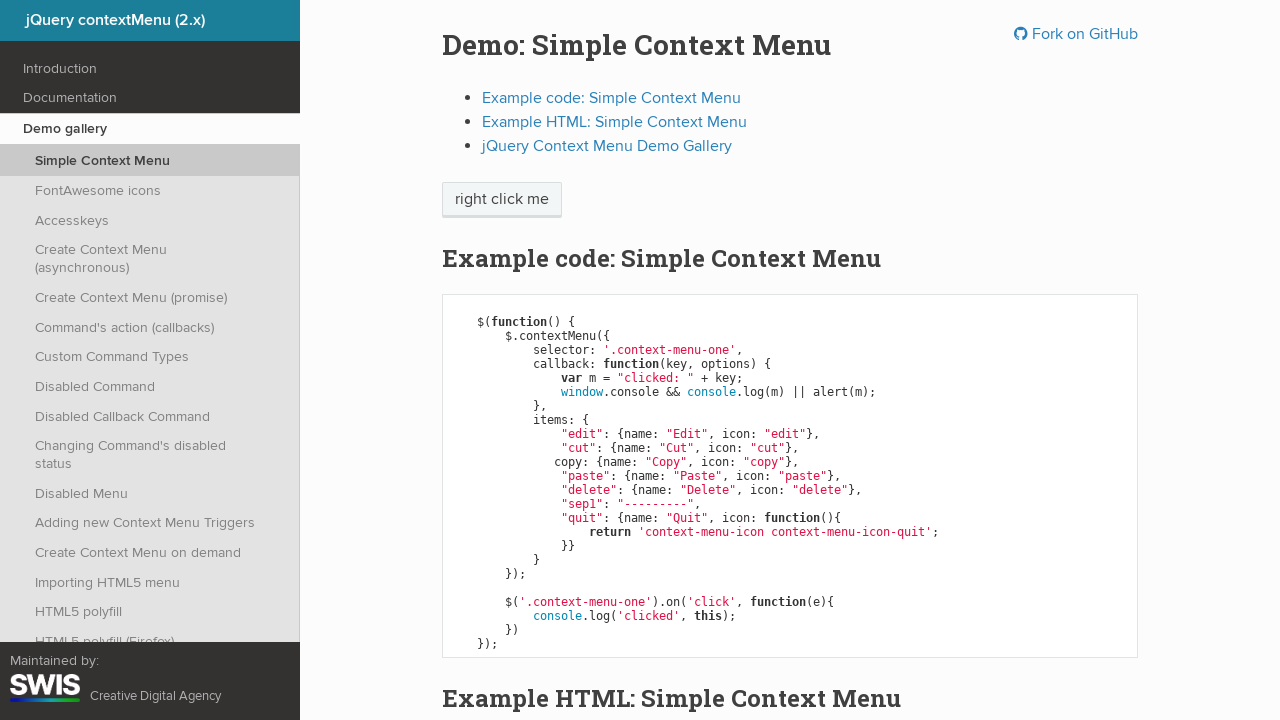

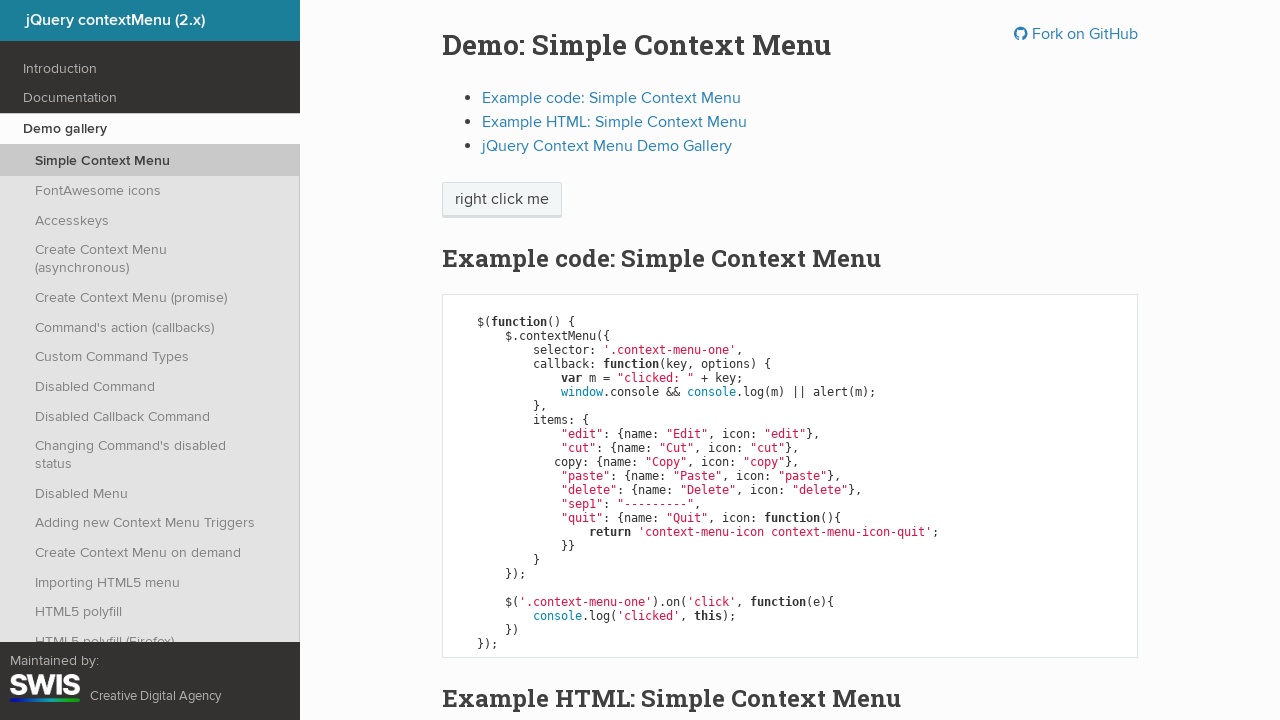